Tests clicking a button with a dynamic ID that changes on each page load

Starting URL: http://uitestingplayground.com/

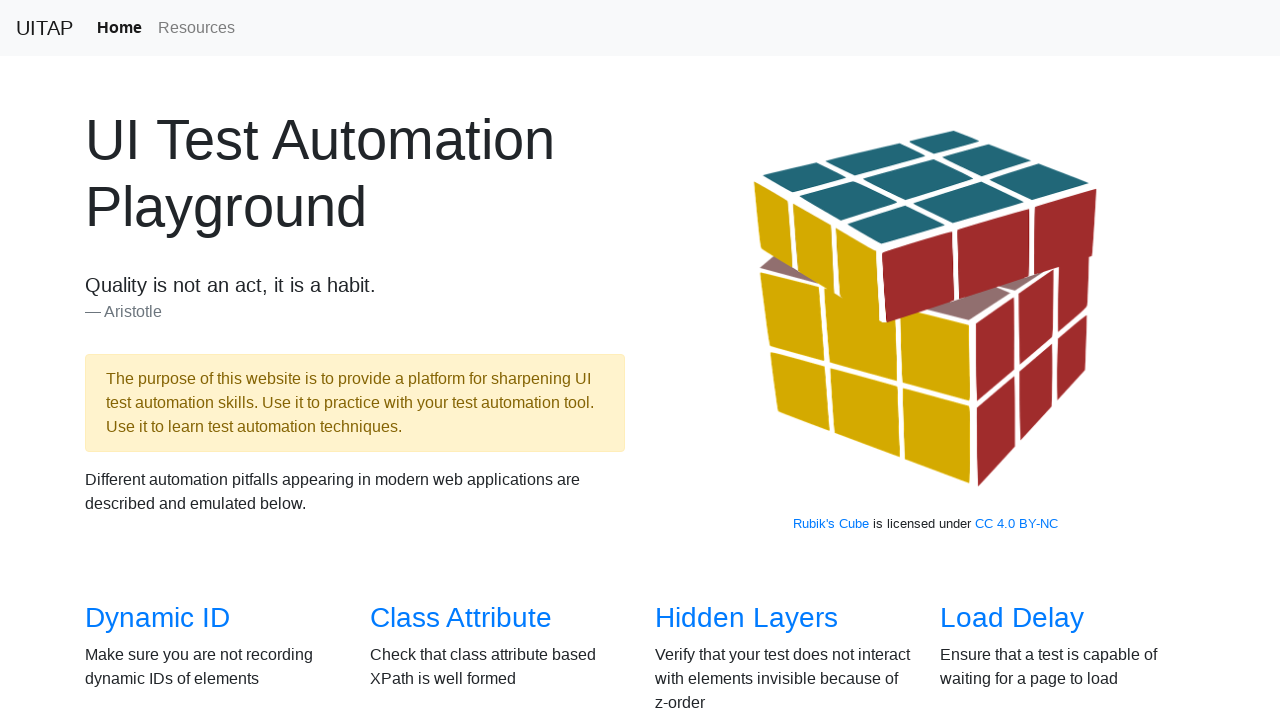

Clicked on Dynamic ID link at (158, 618) on text=Dynamic ID
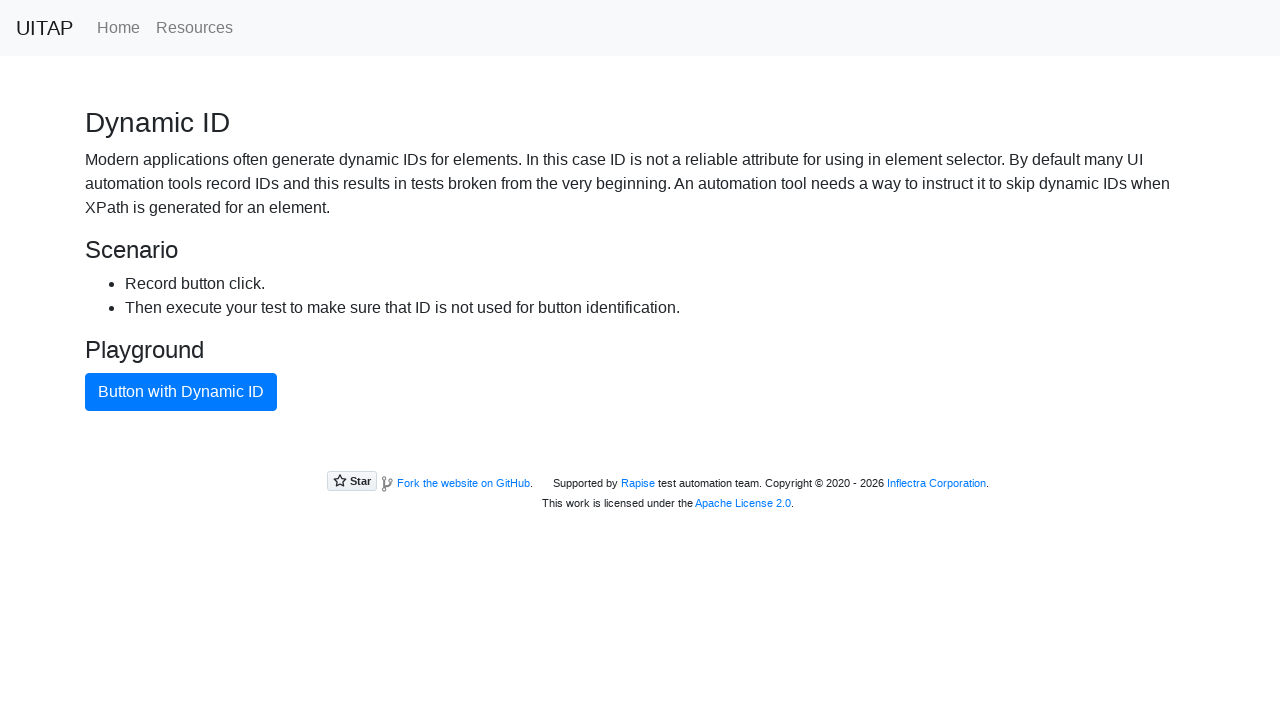

Primary button loaded
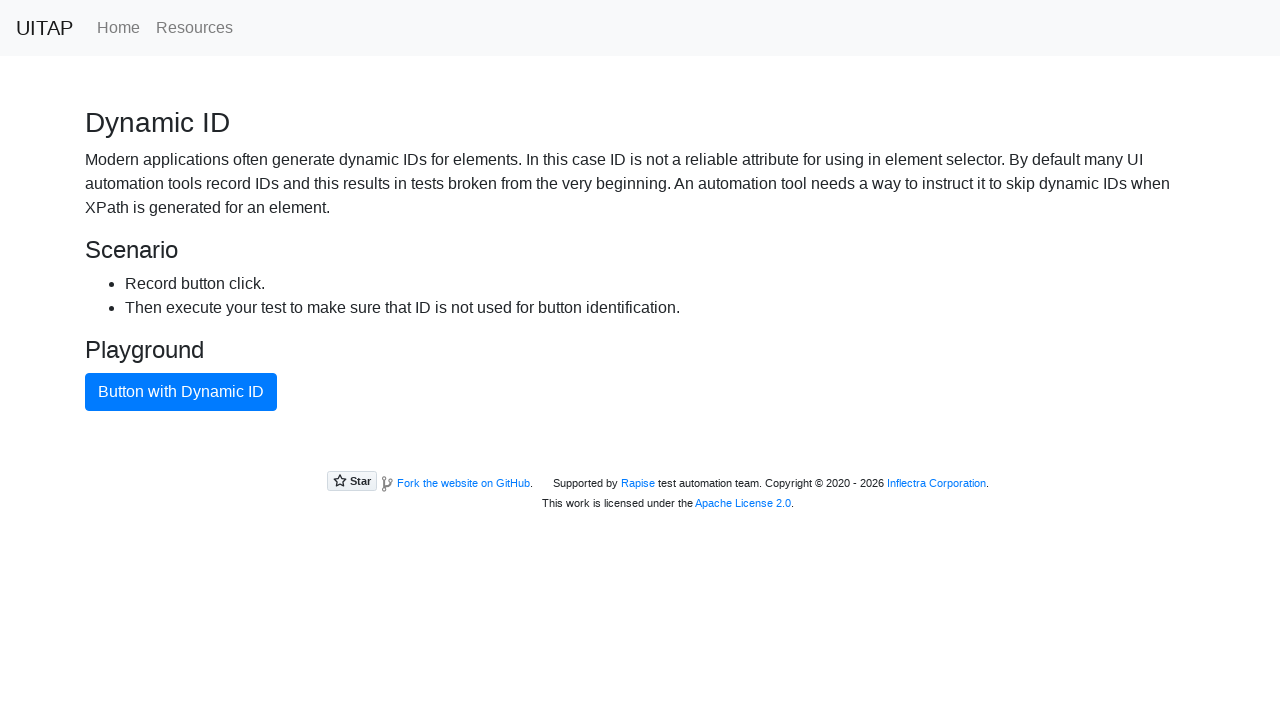

Clicked the primary button with dynamic ID at (181, 392) on .btn-primary
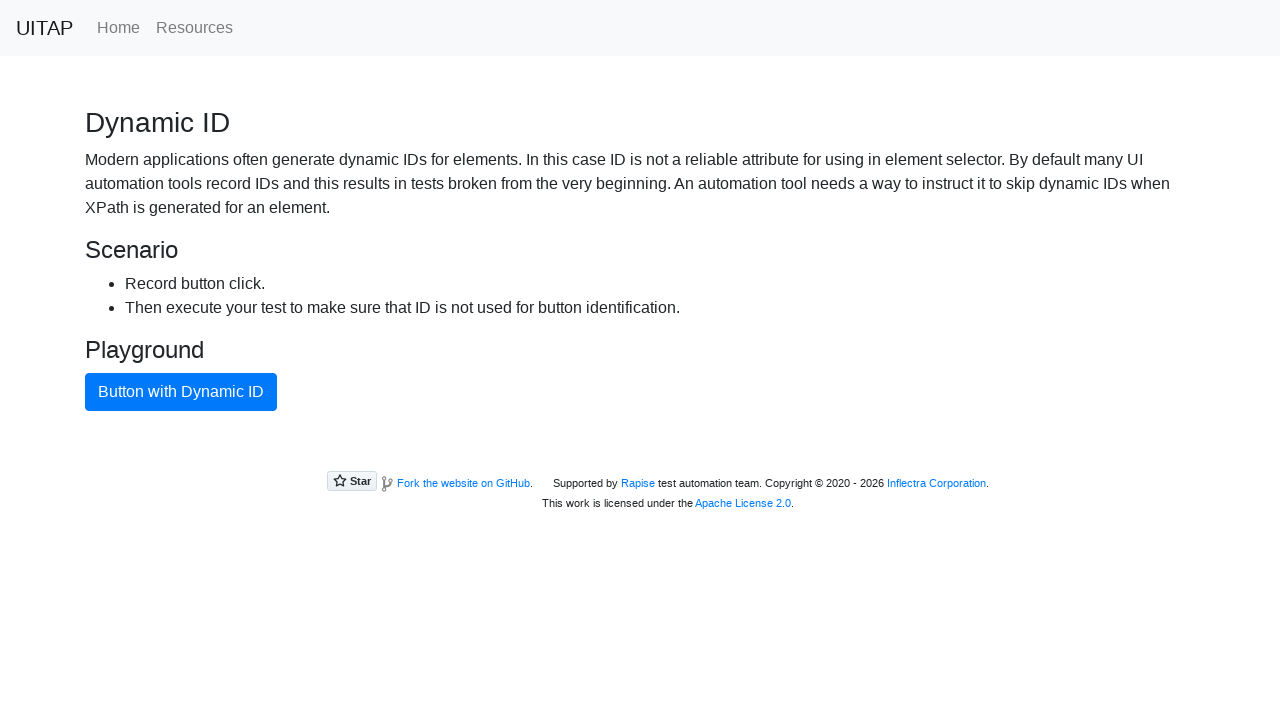

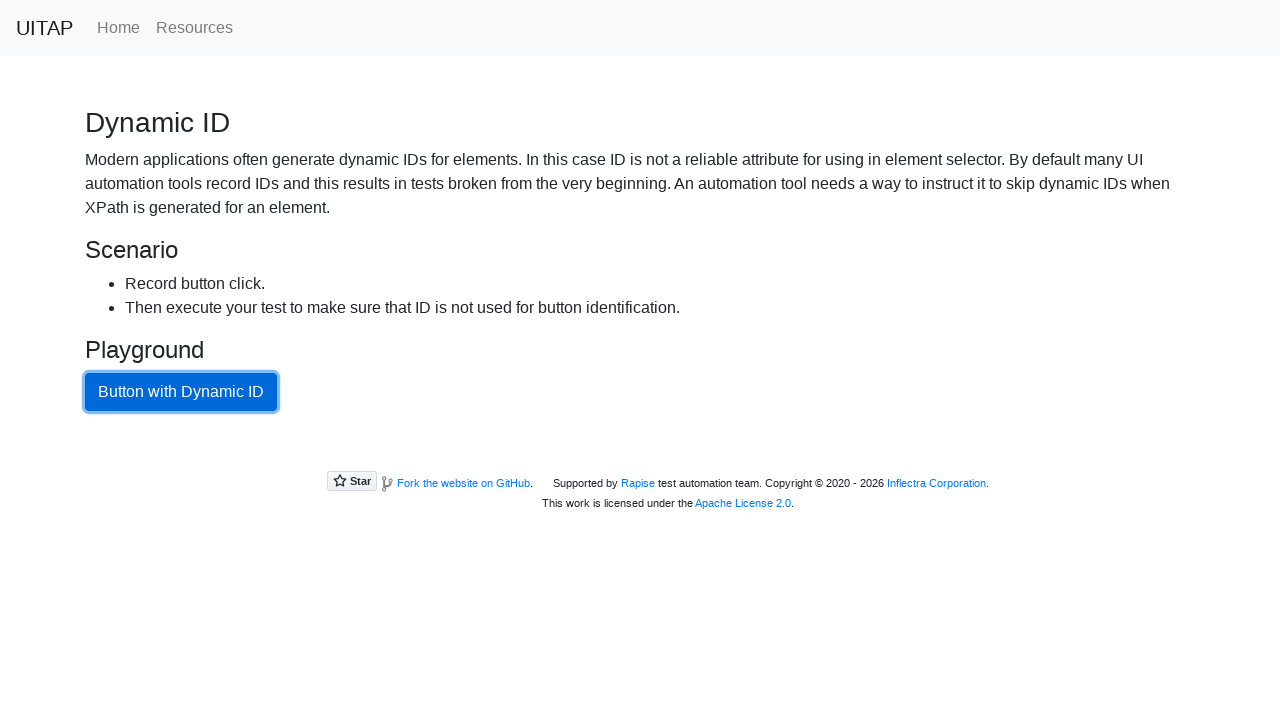